Navigates to zlti.com homepage and verifies that anchor links are present on the page

Starting URL: http://www.zlti.com

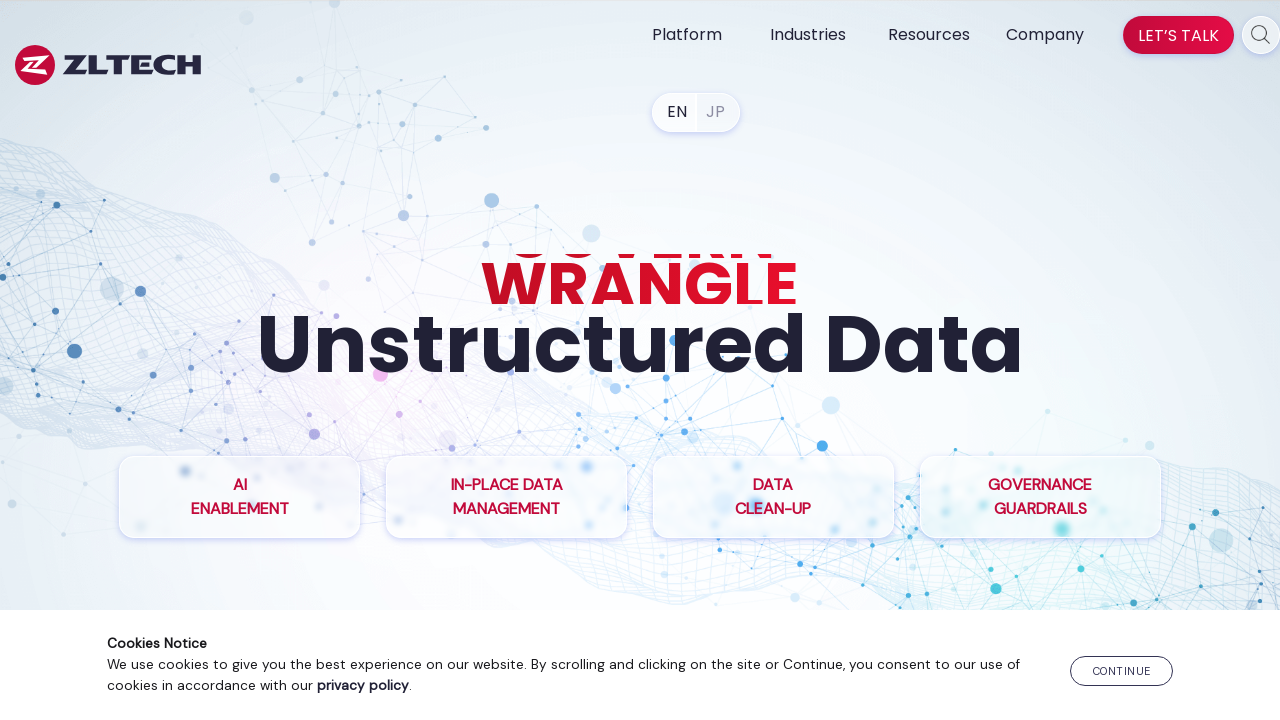

Navigated to http://www.zlti.com and waited for DOM content to load
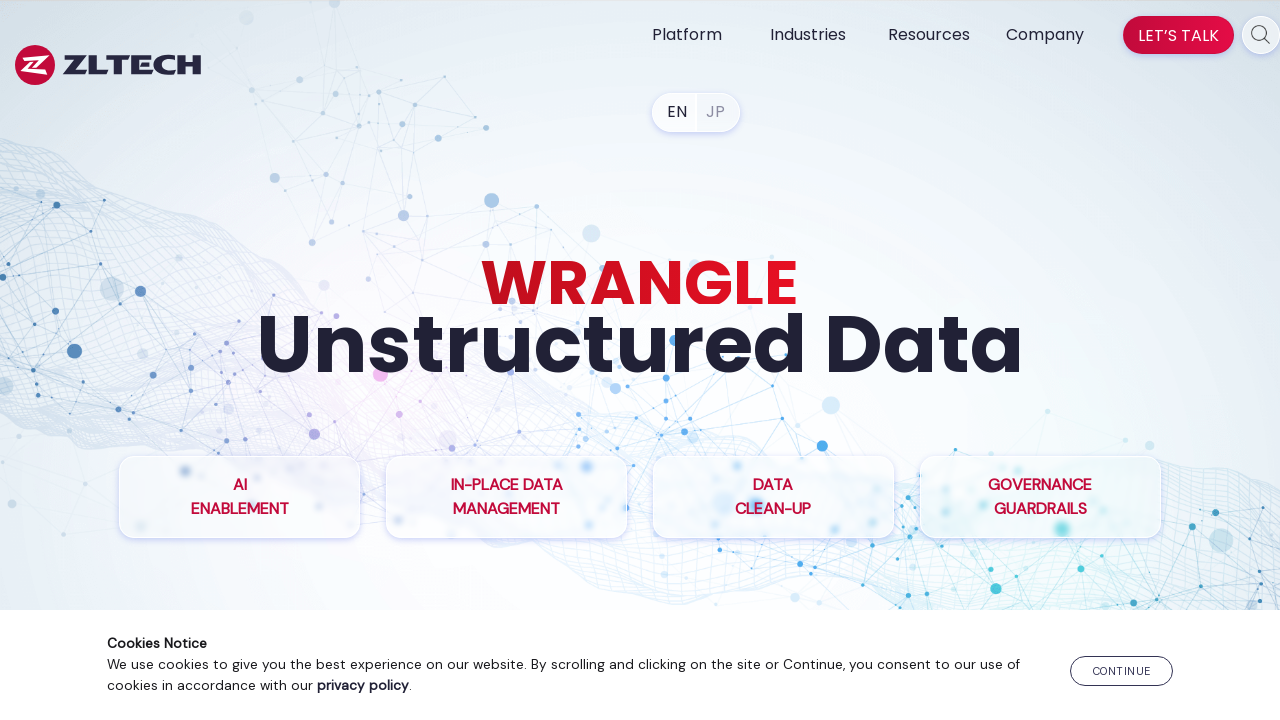

Confirmed anchor links are present on the page
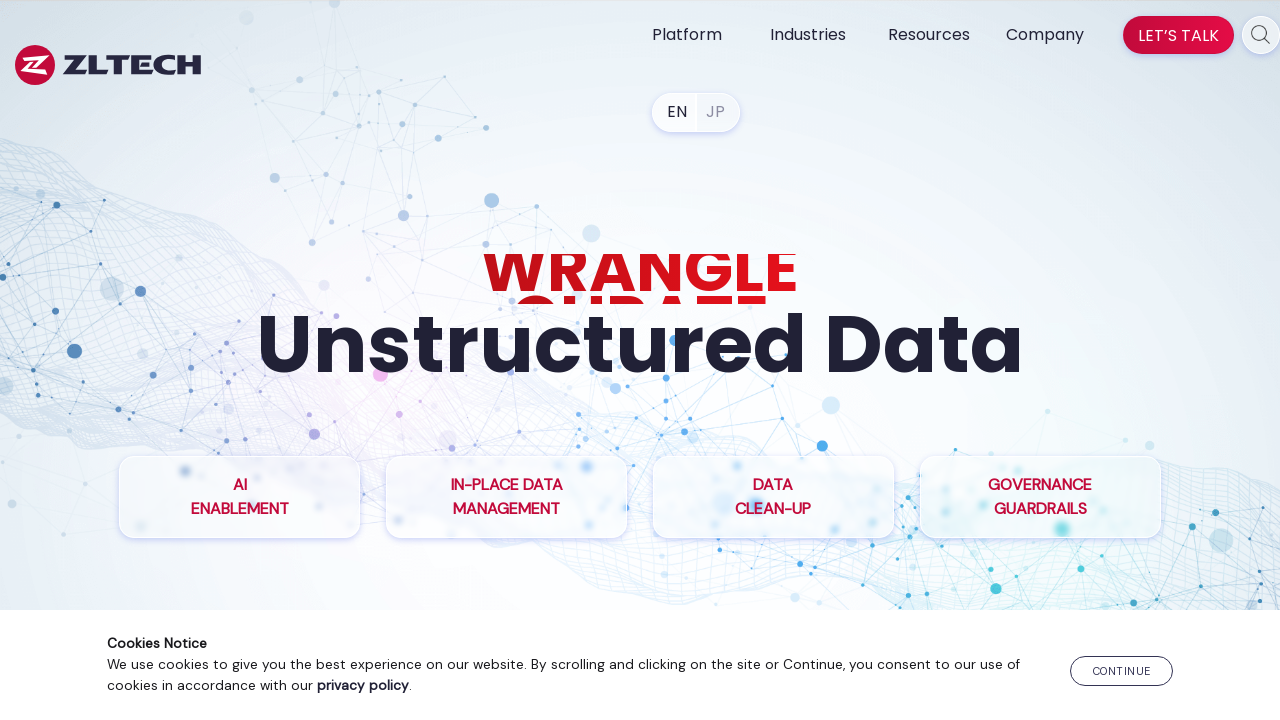

Retrieved all anchor links from the page (found 79 links)
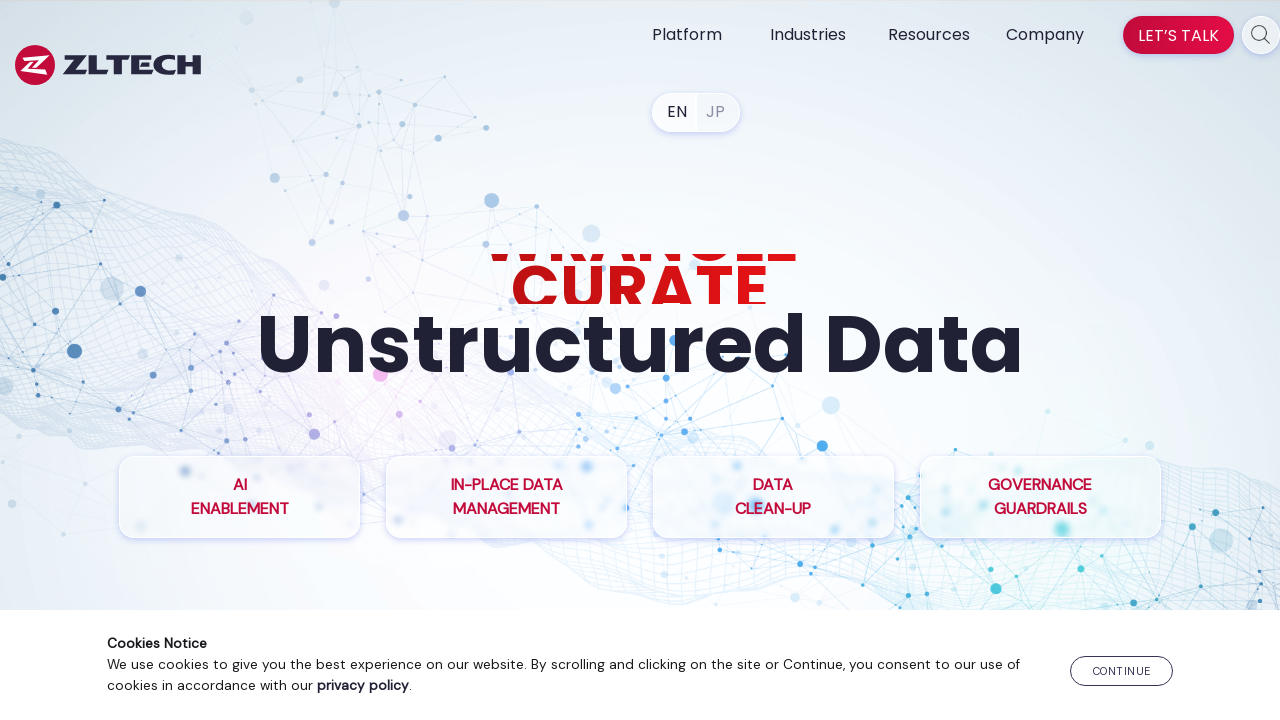

Verified that at least one anchor link exists on zlti.com homepage (79 links found)
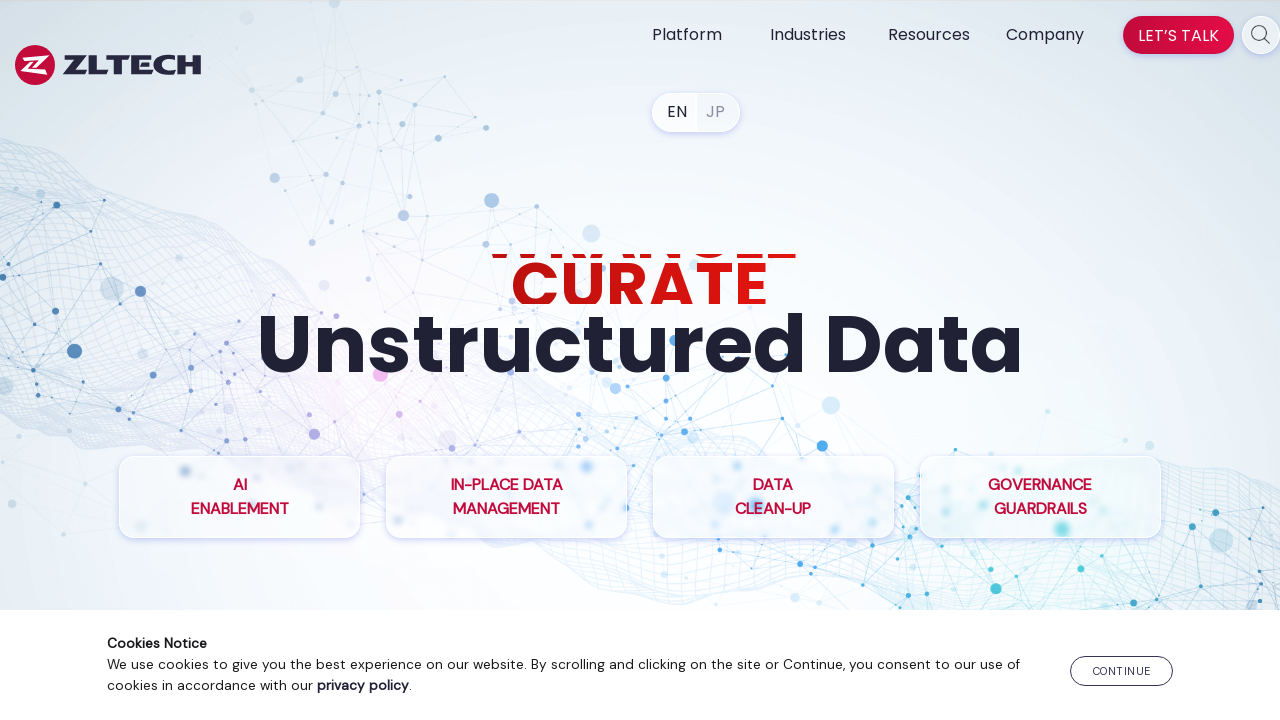

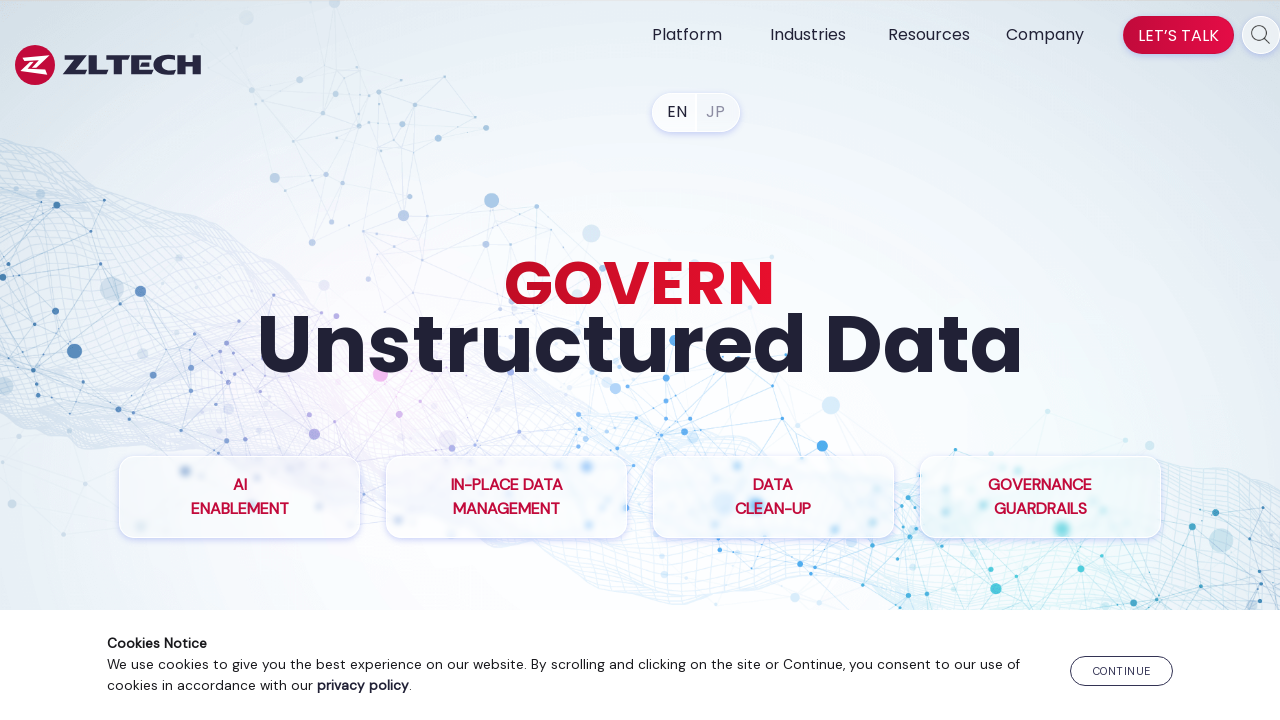